Tests the Find Store functionality by clicking on it and verifying the Filter button appears

Starting URL: https://starbucks.com

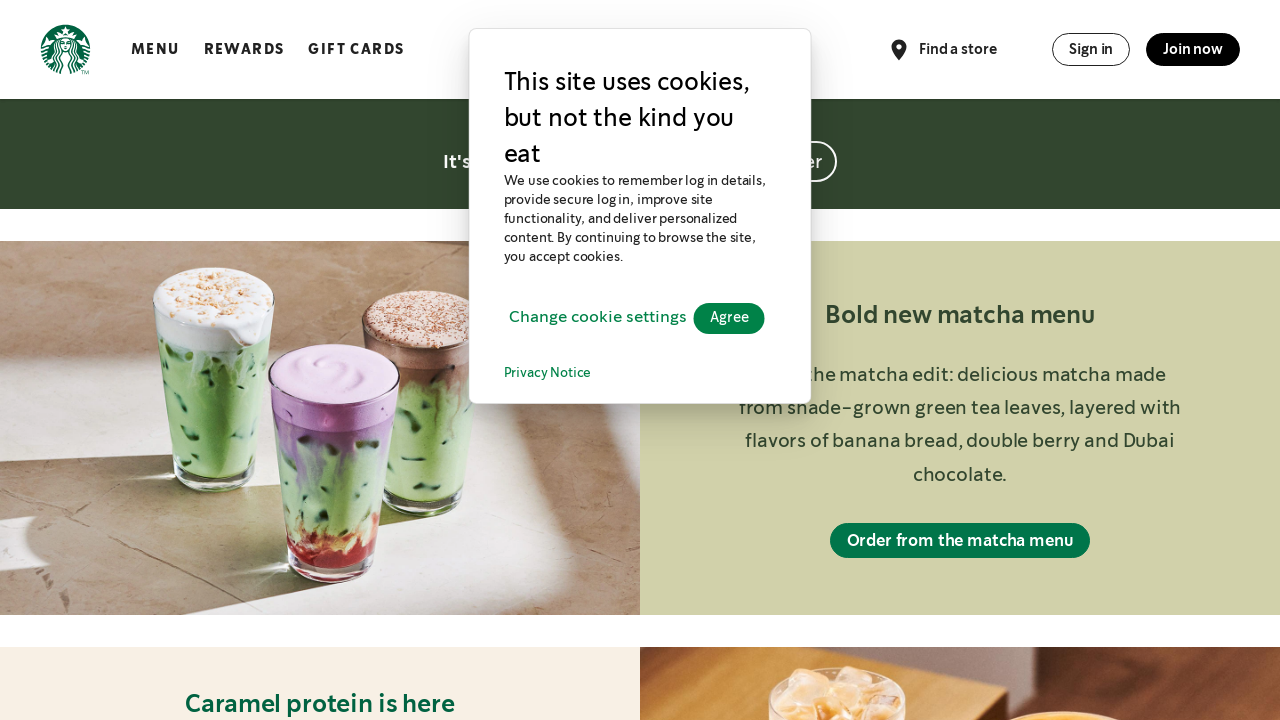

Clicked on Find Store link at (950, 50) on a[href*='store-locator']
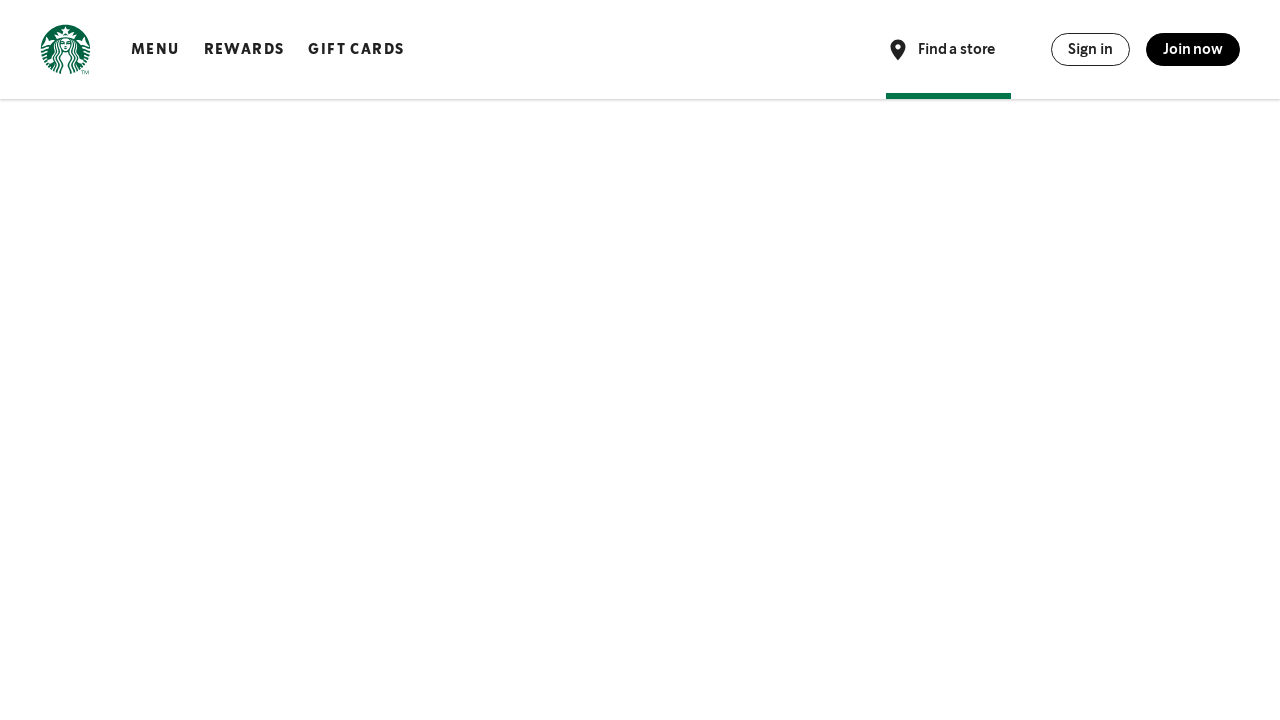

Filter button appeared on store locator page
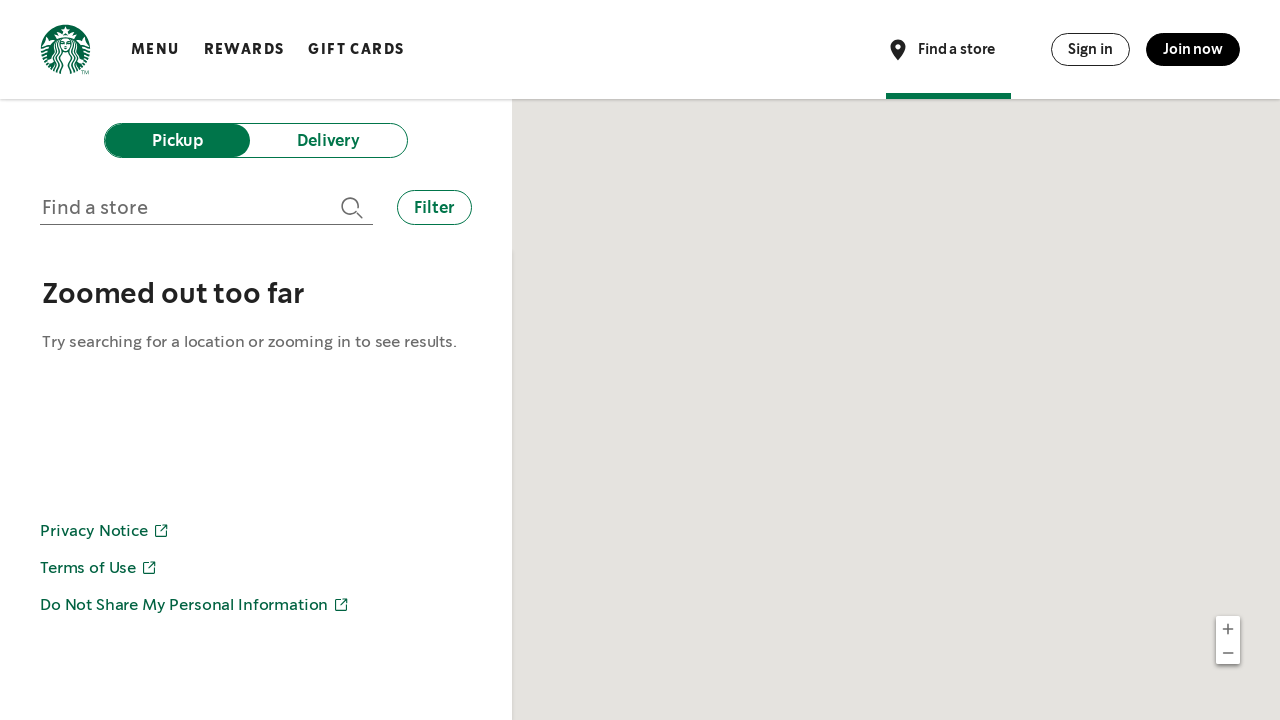

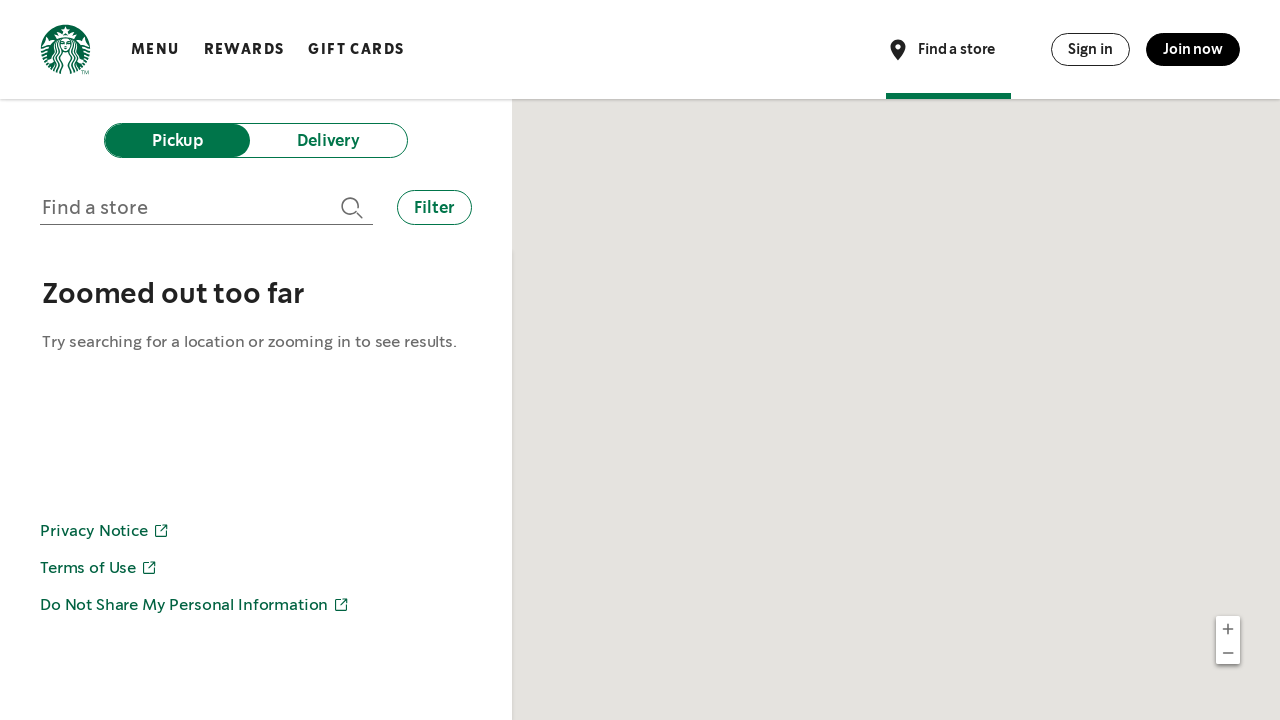